Navigates to Selenium documentation page about element locators and clicks on a link containing "test practices" text

Starting URL: https://www.selenium.dev/documentation/webdriver/elements/locators/

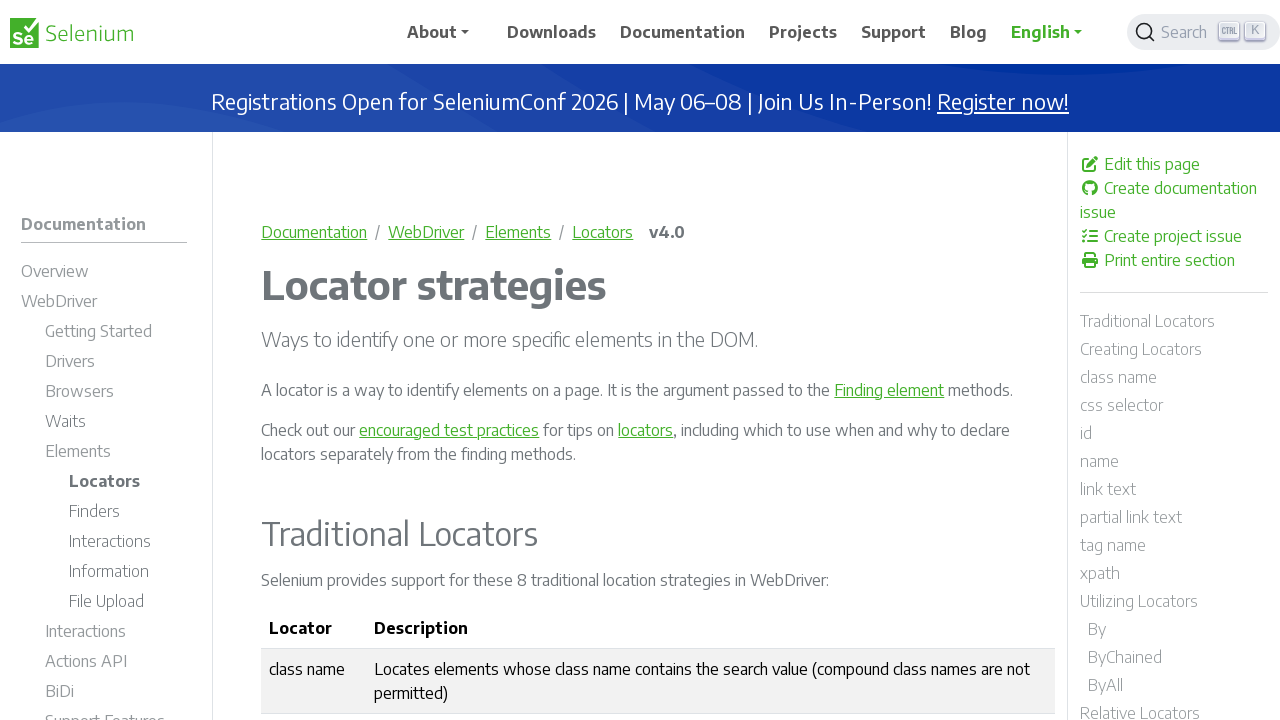

Navigated to Selenium documentation page about element locators
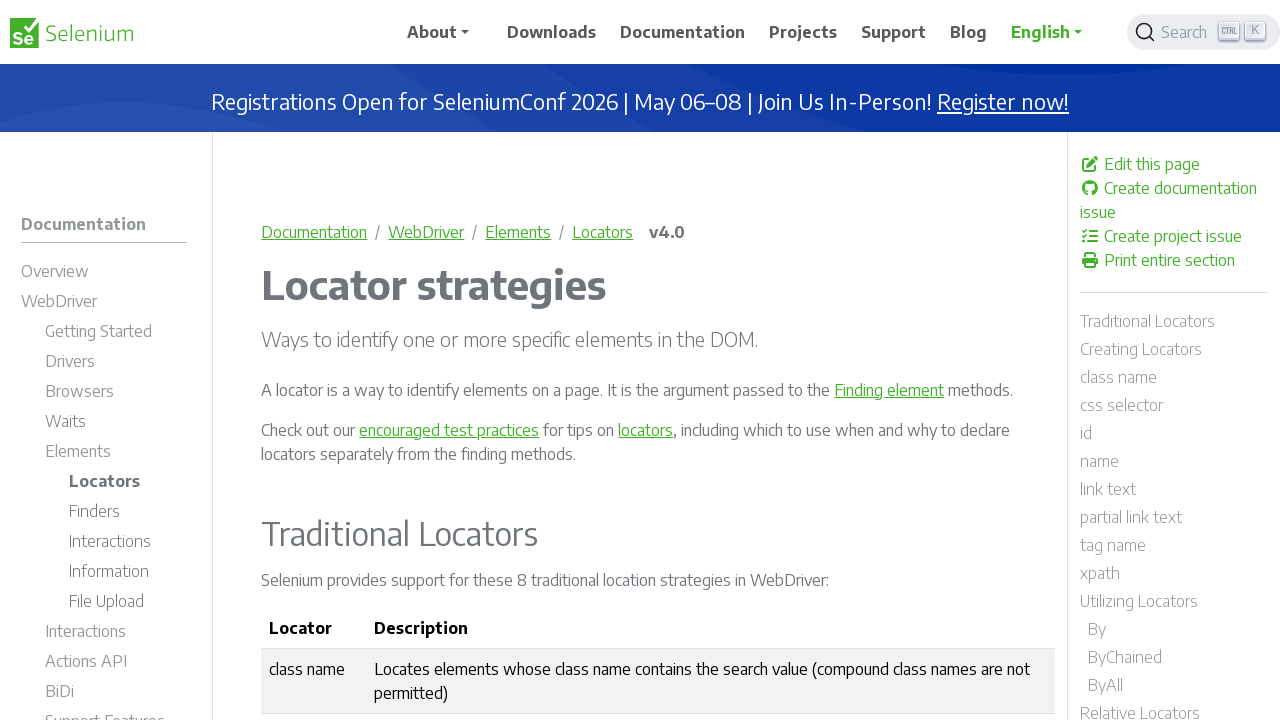

Clicked on link containing 'test practices' text at (104, 361) on a:has-text('test practices')
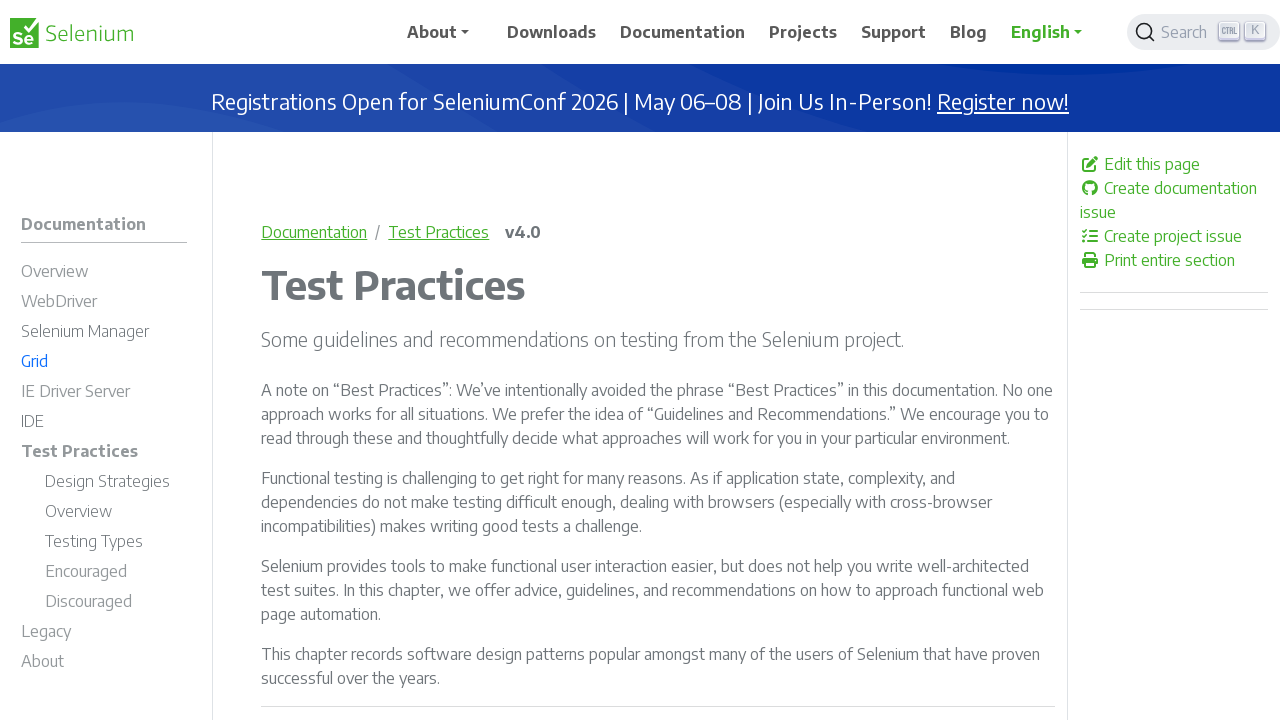

Navigation completed and page loaded
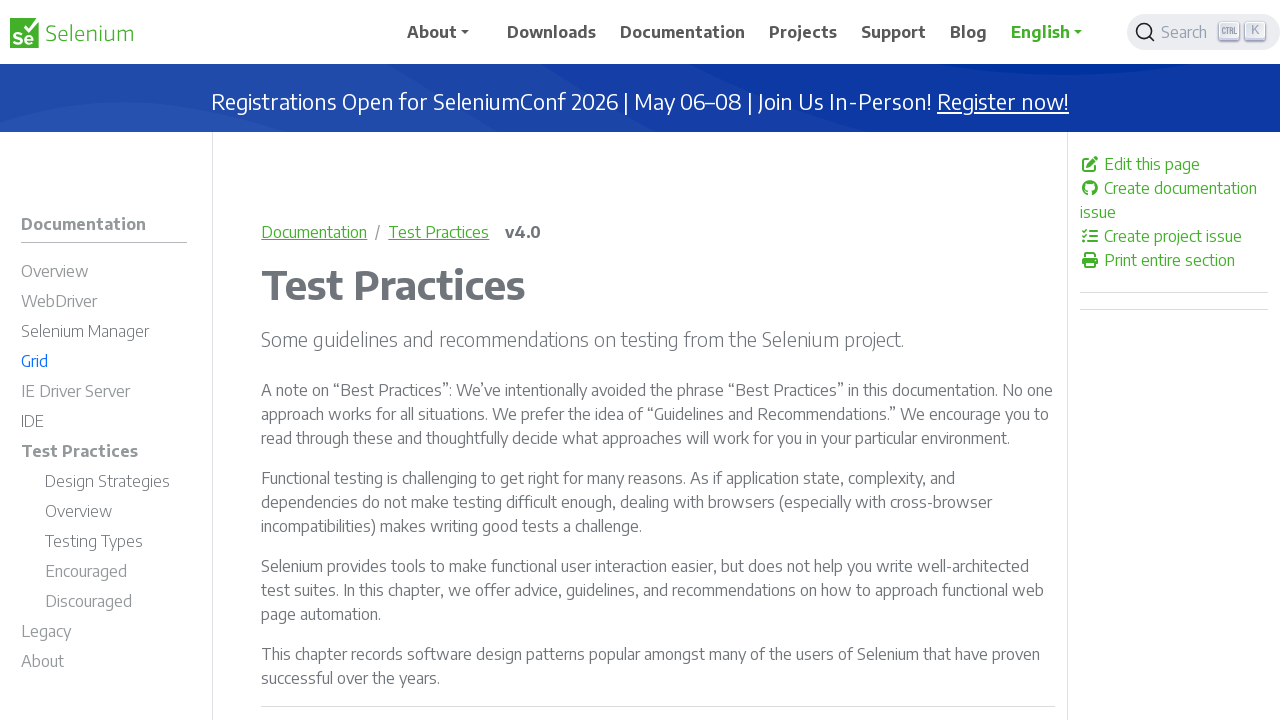

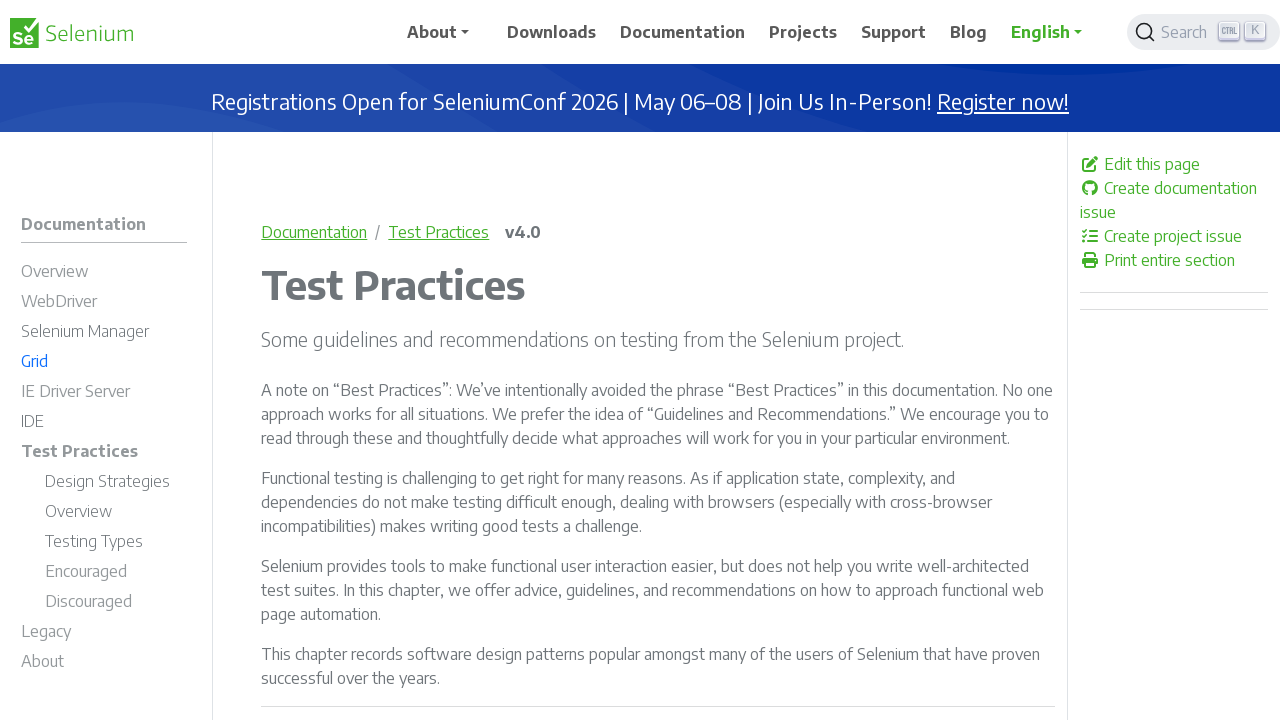